Tests that todo data persists after page reload, including completed state.

Starting URL: https://demo.playwright.dev/todomvc

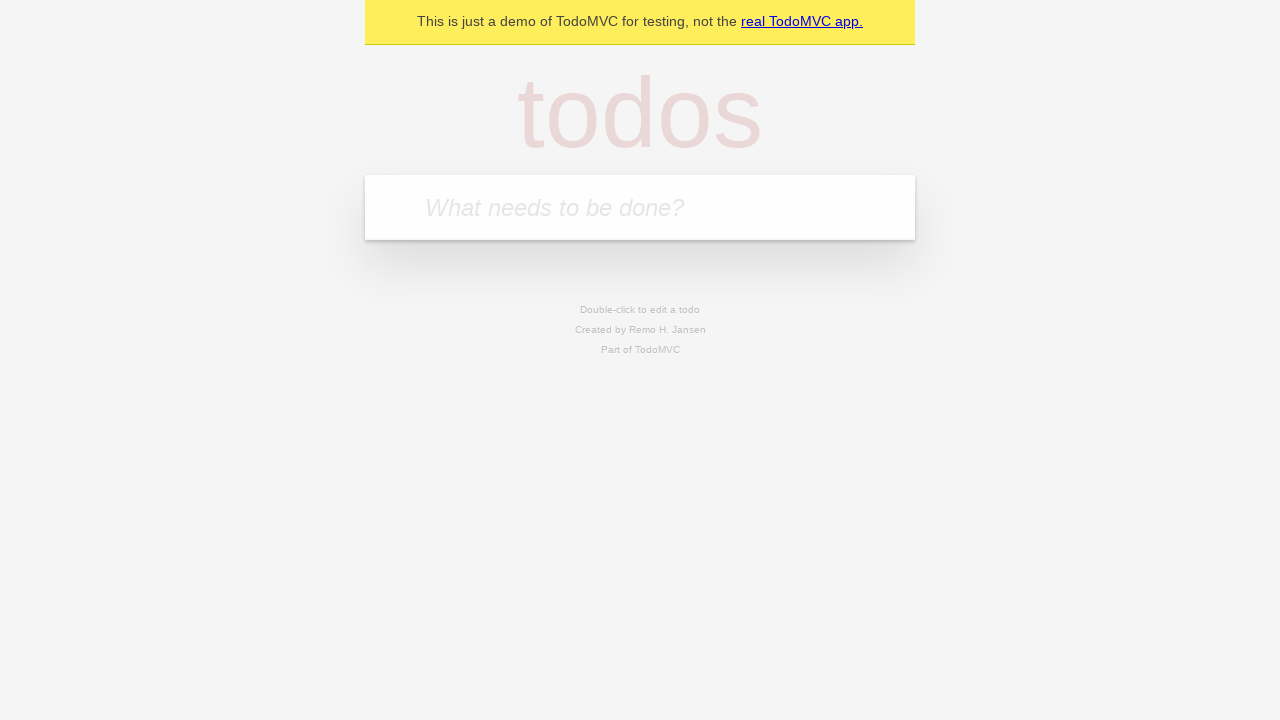

Located the todo input field
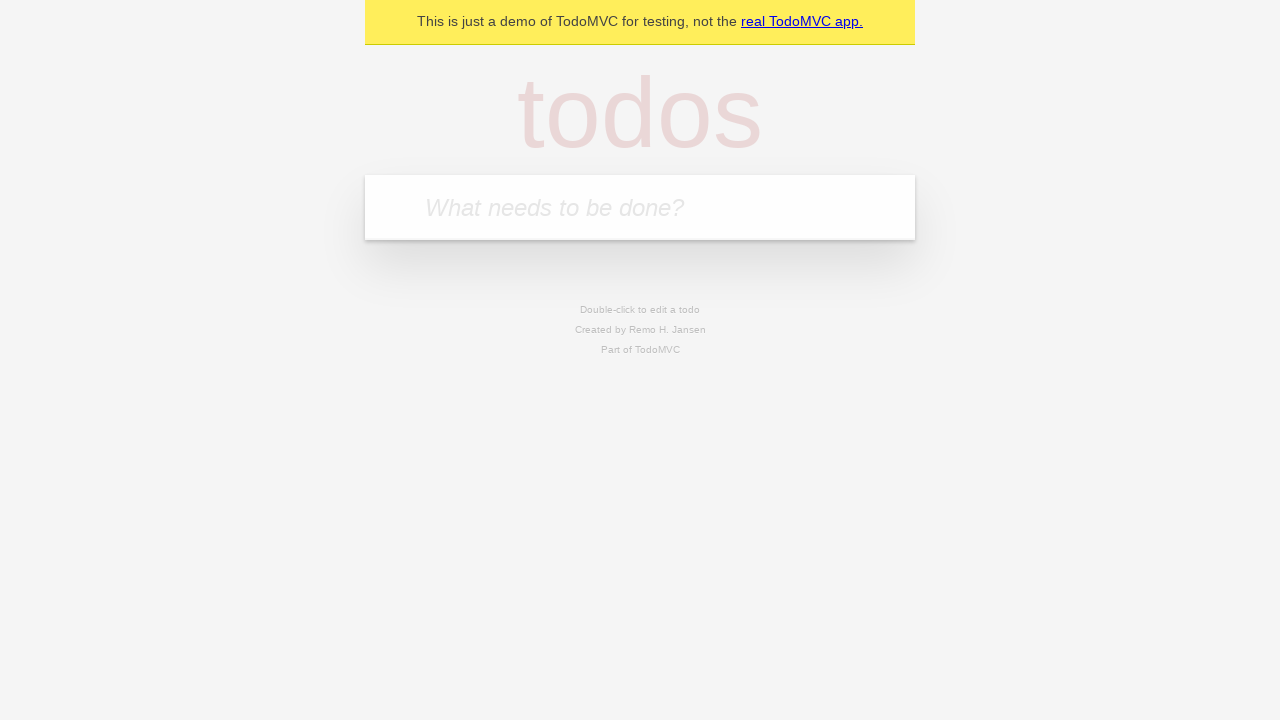

Filled todo input with 'buy some cheese' on internal:attr=[placeholder="What needs to be done?"i]
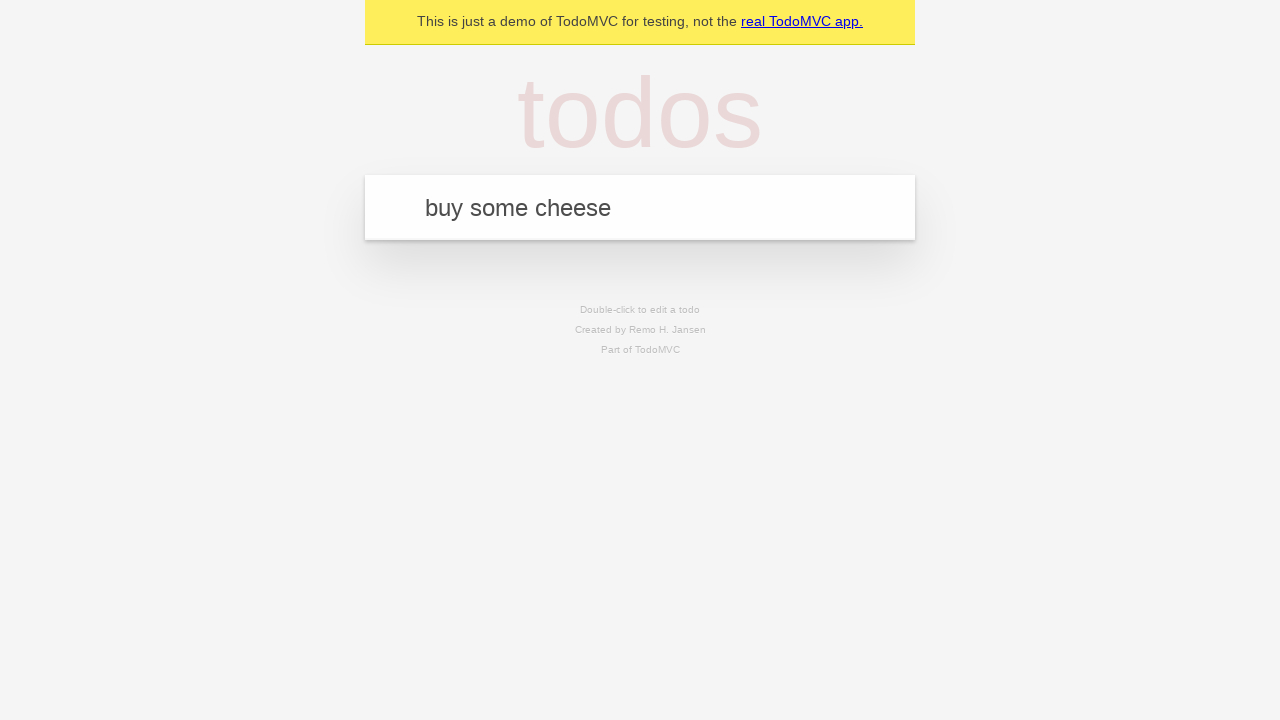

Pressed Enter to create todo 'buy some cheese' on internal:attr=[placeholder="What needs to be done?"i]
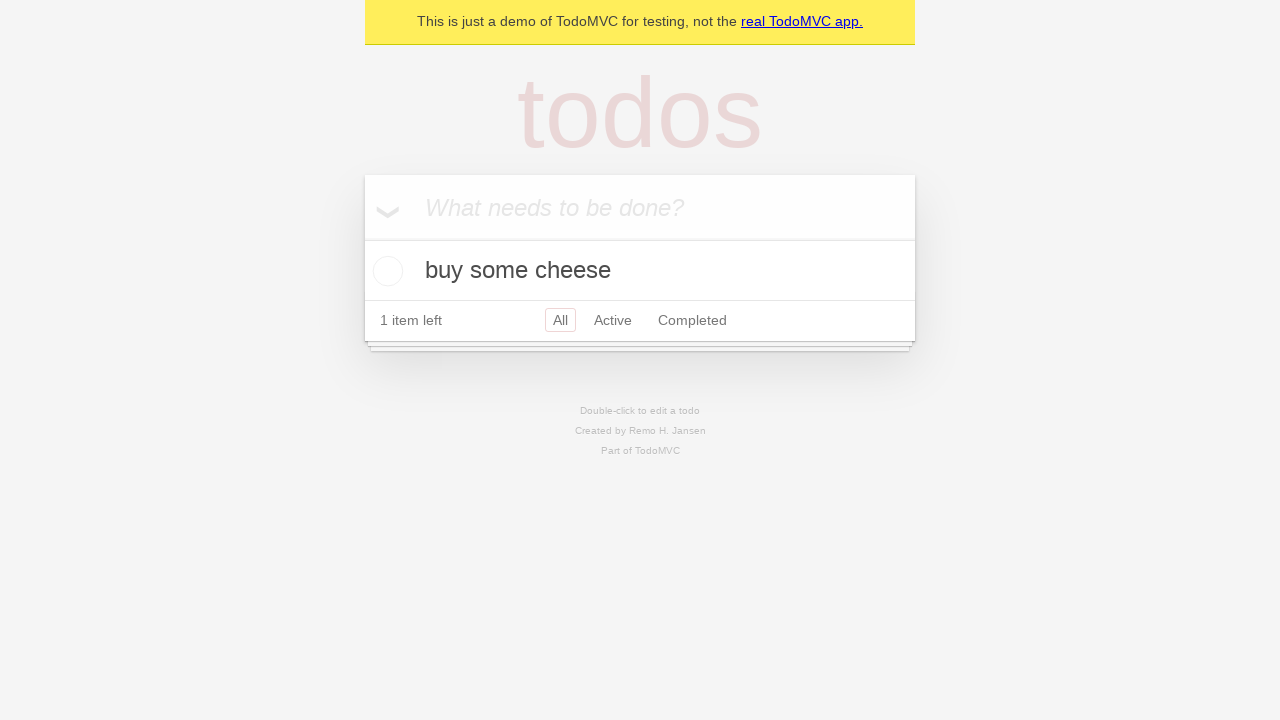

Filled todo input with 'feed the cat' on internal:attr=[placeholder="What needs to be done?"i]
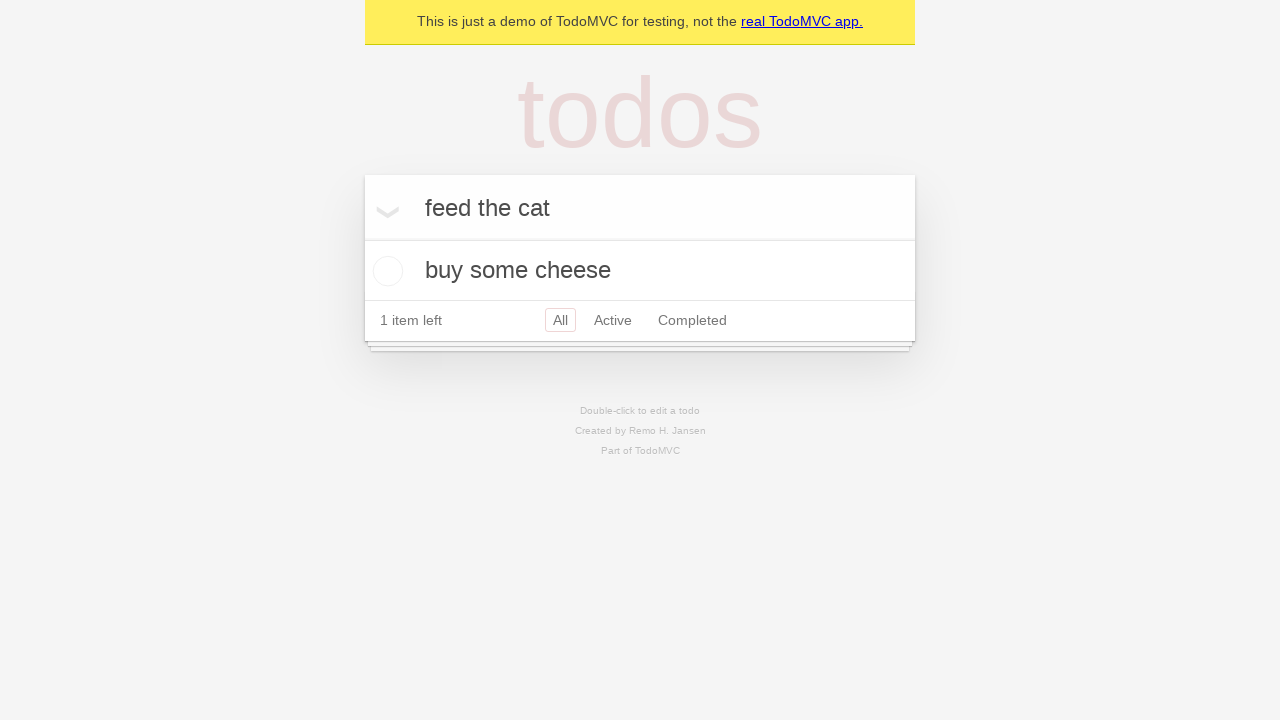

Pressed Enter to create todo 'feed the cat' on internal:attr=[placeholder="What needs to be done?"i]
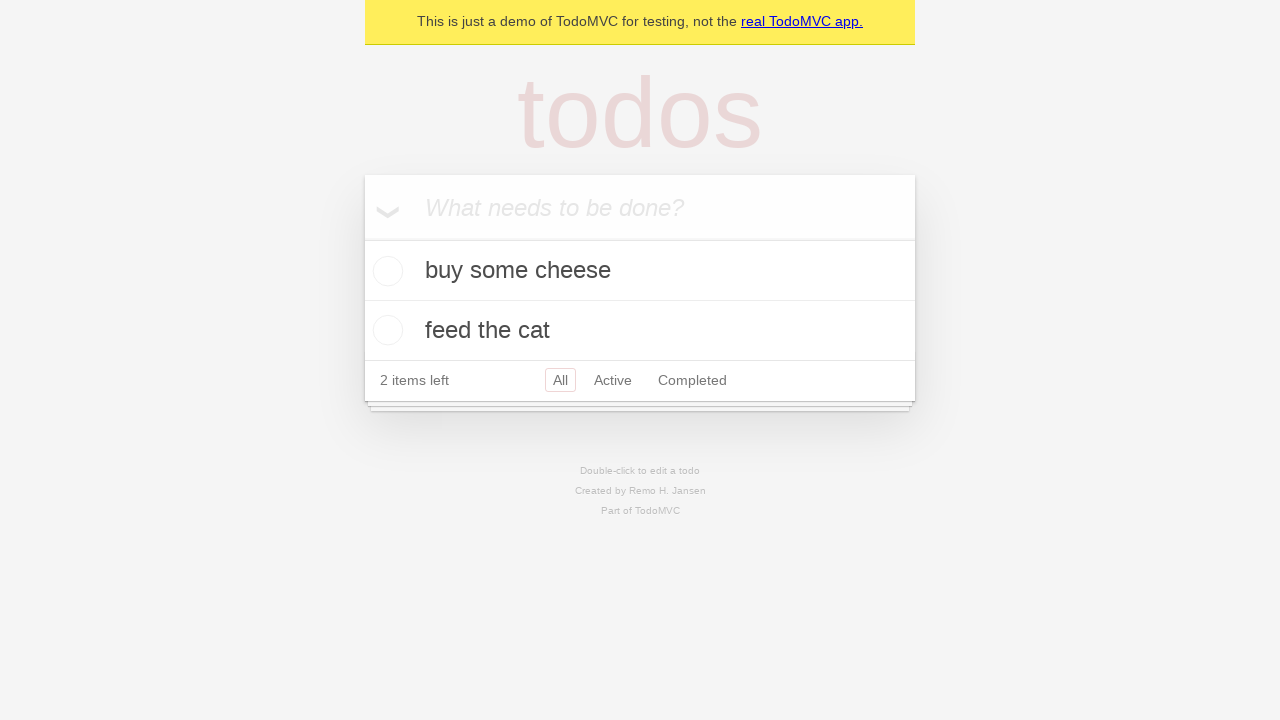

Located all todo items
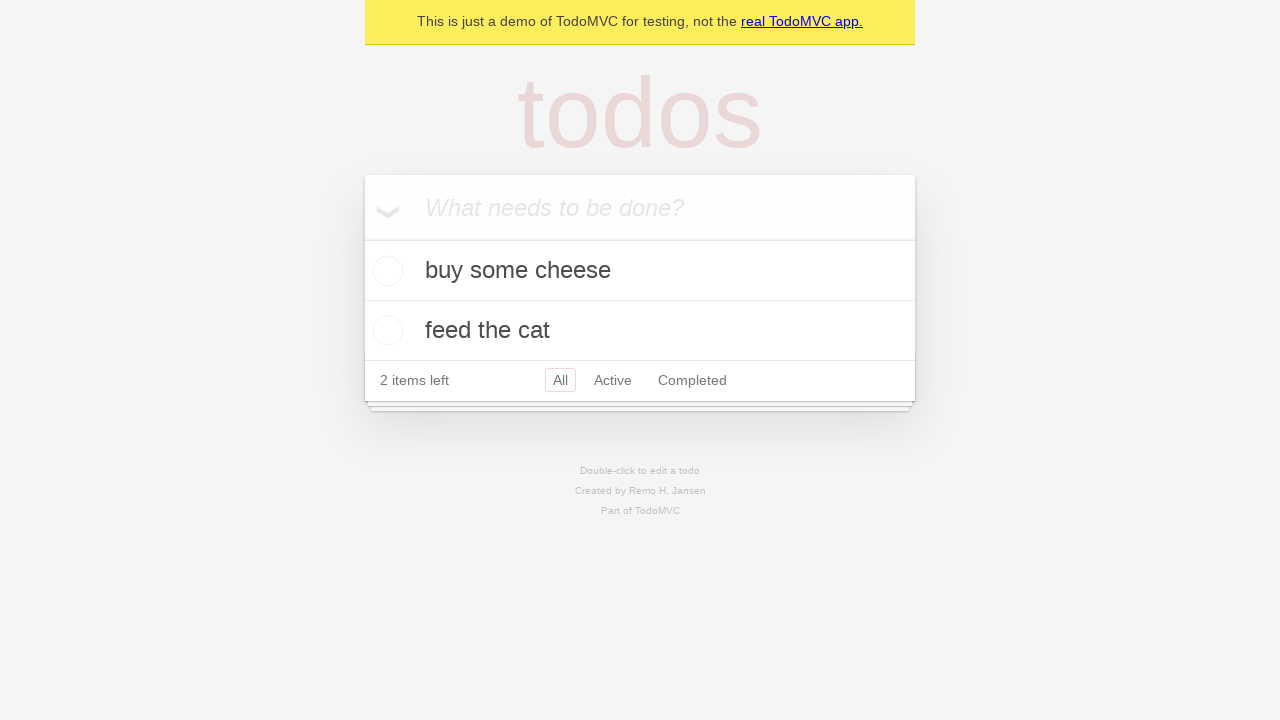

Checked the first todo item at (385, 271) on internal:testid=[data-testid="todo-item"s] >> nth=0 >> internal:role=checkbox
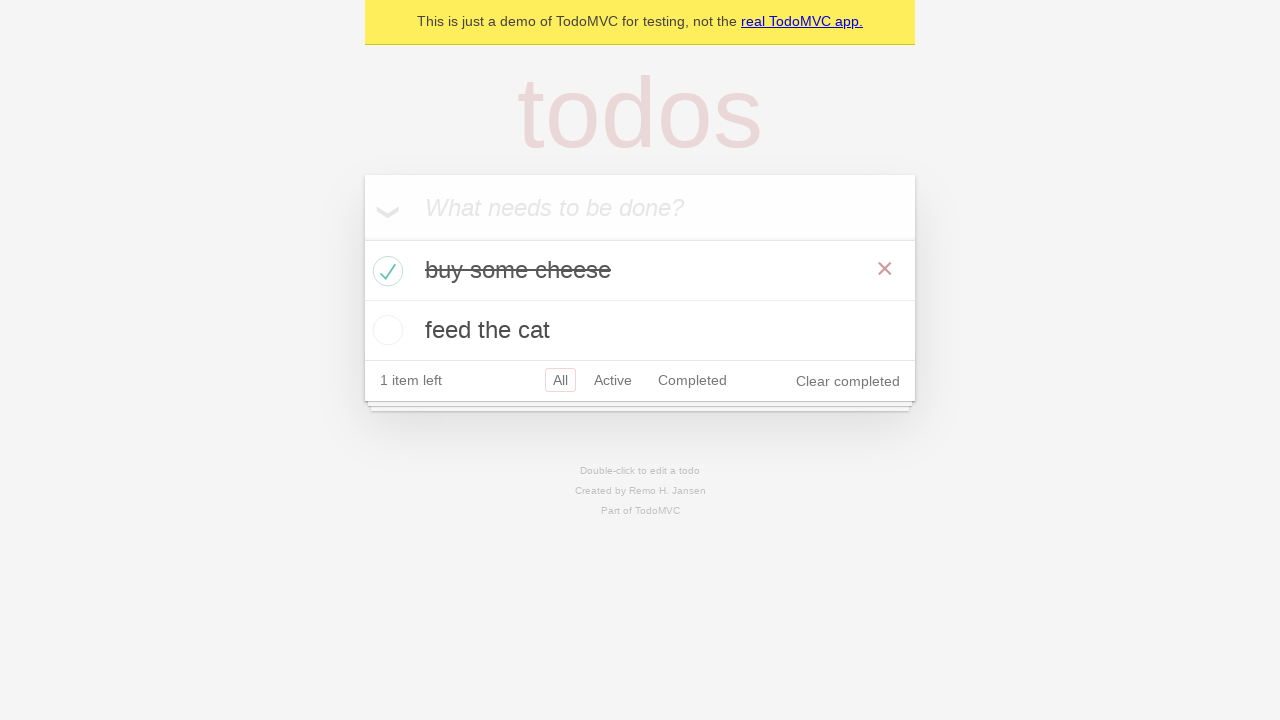

Reloaded the page to test persistence
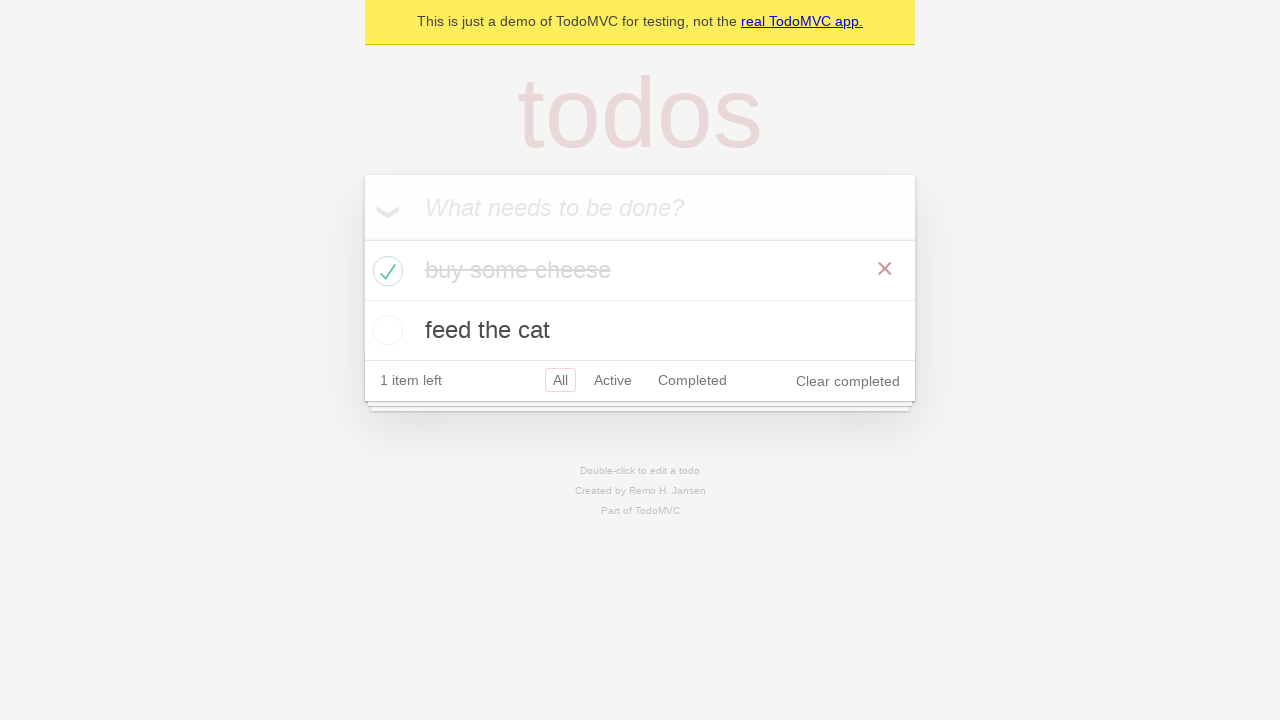

Waited for todo items to load after page reload
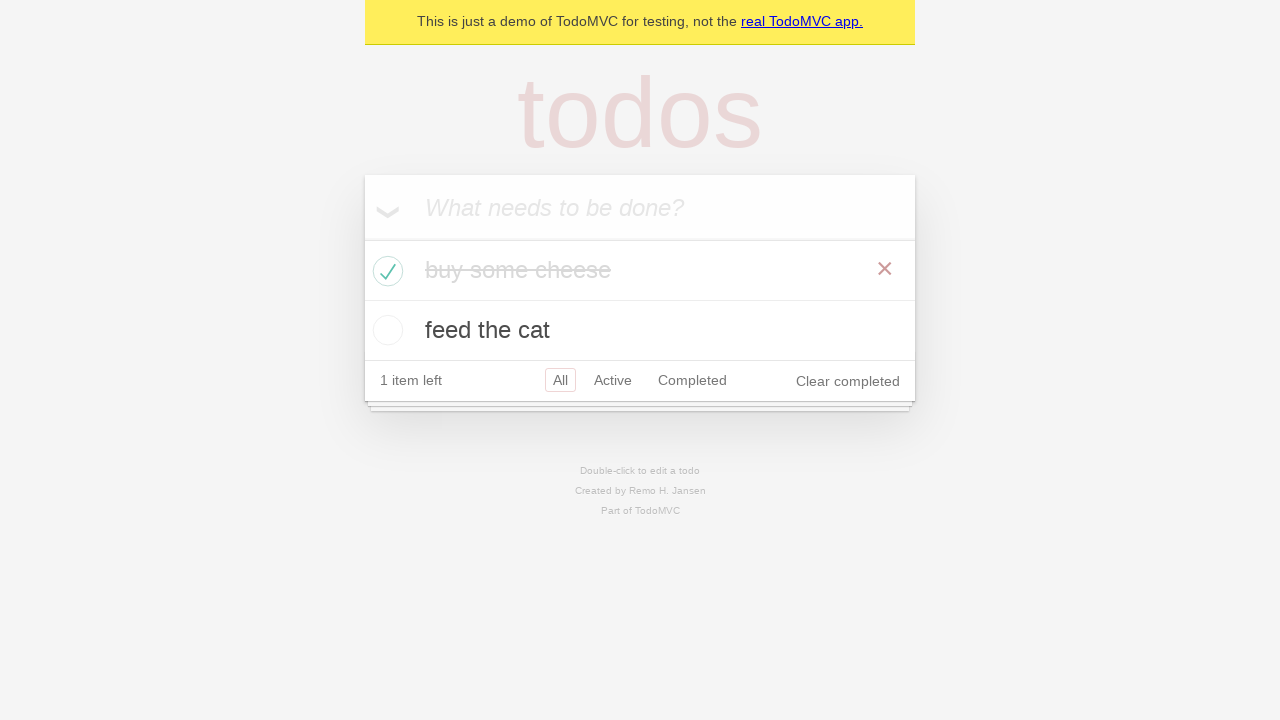

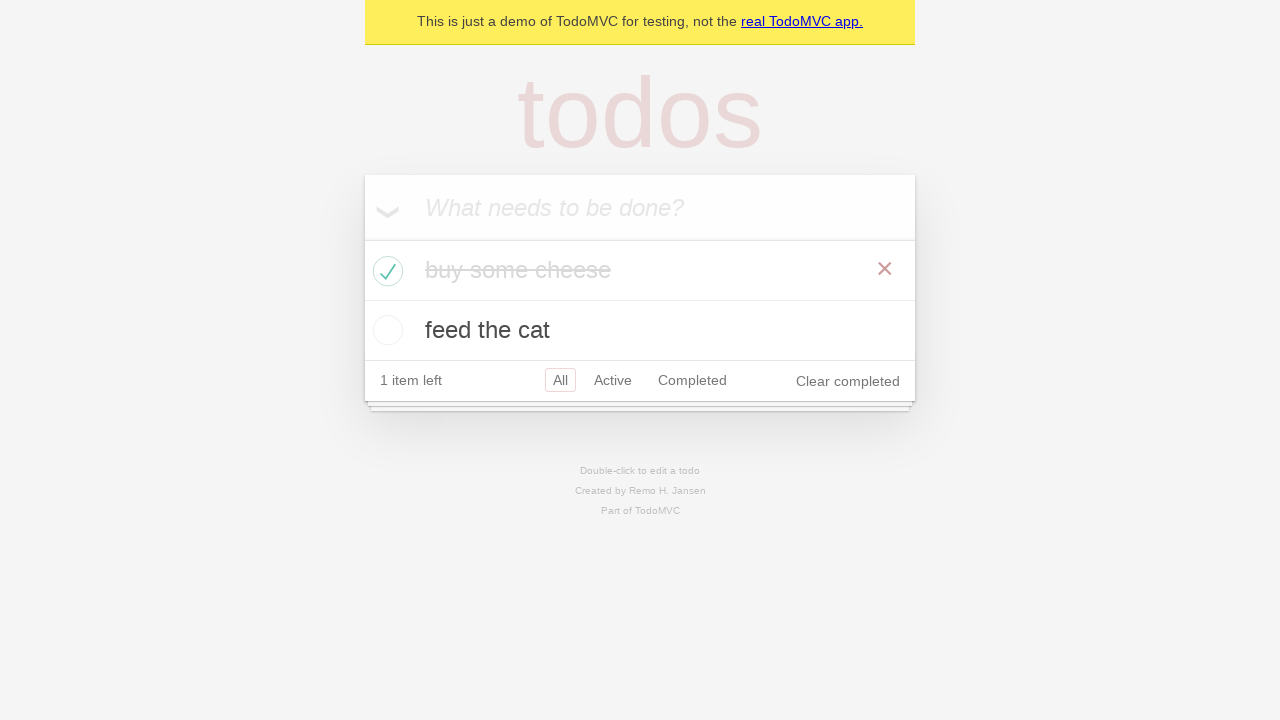